Navigates to the FitPeo homepage and waits for the page to load.

Starting URL: https://www.fitpeo.com

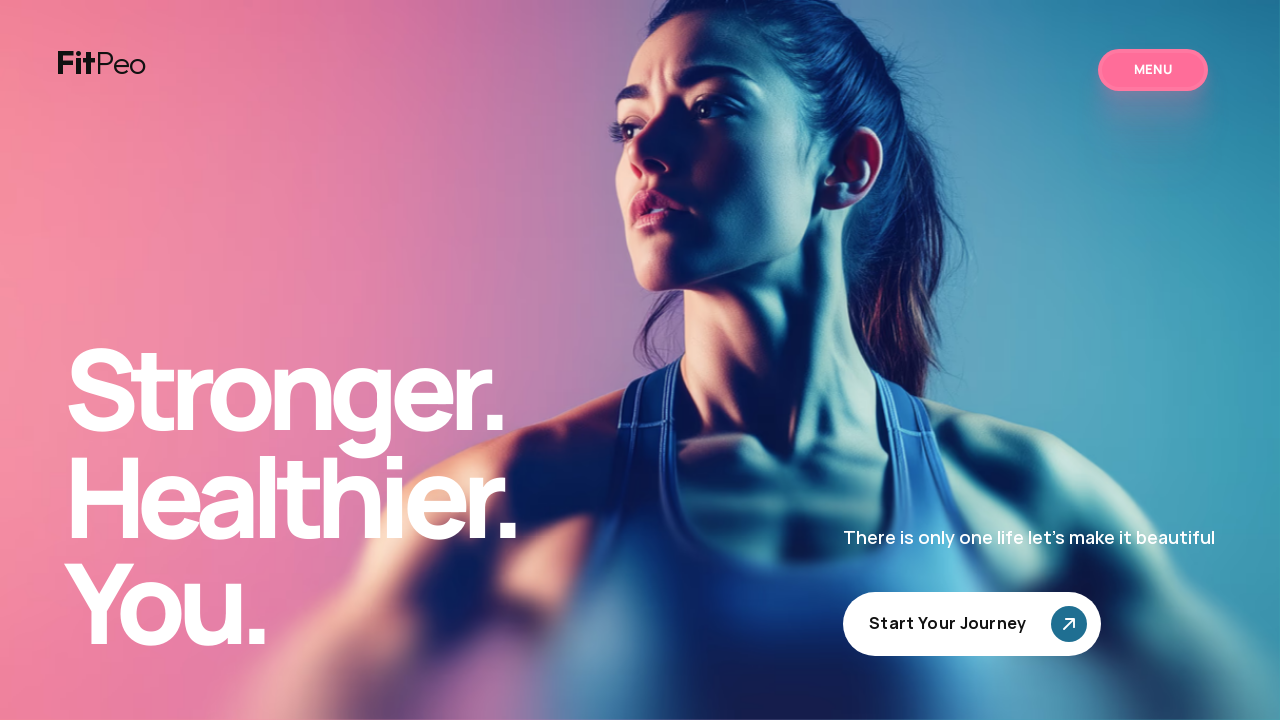

Navigated to FitPeo homepage
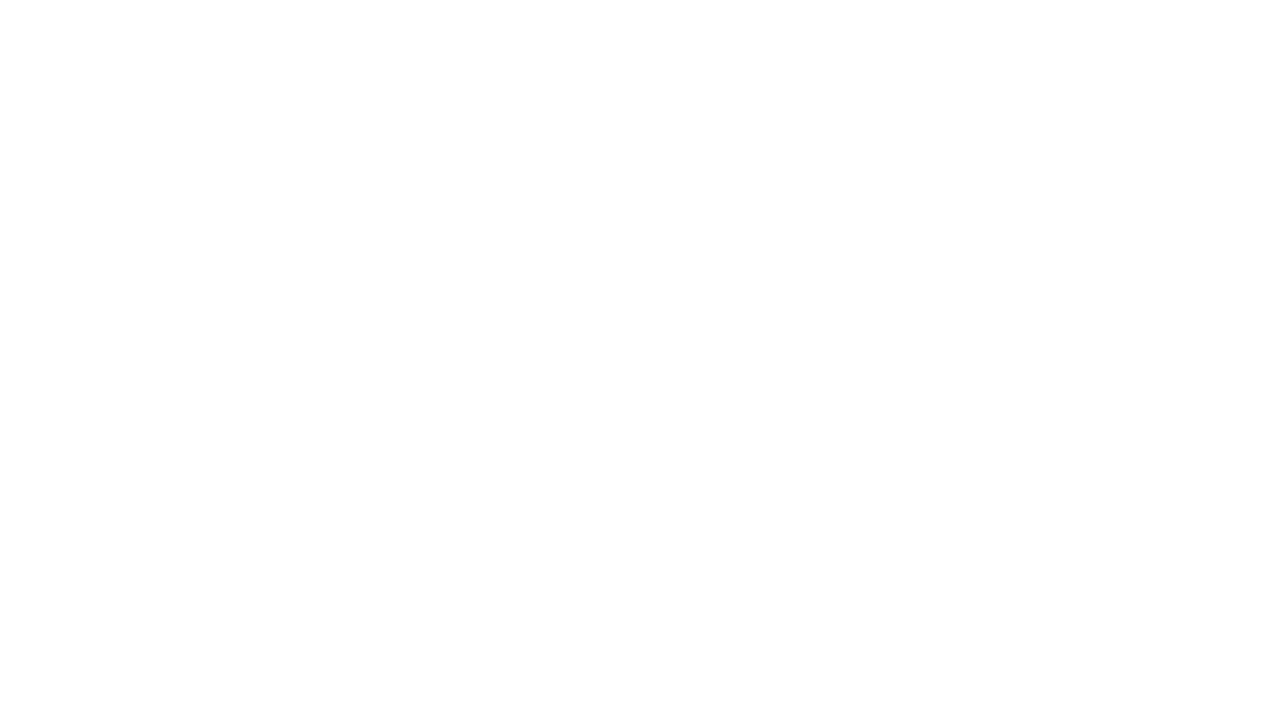

Waited for page DOM content to load
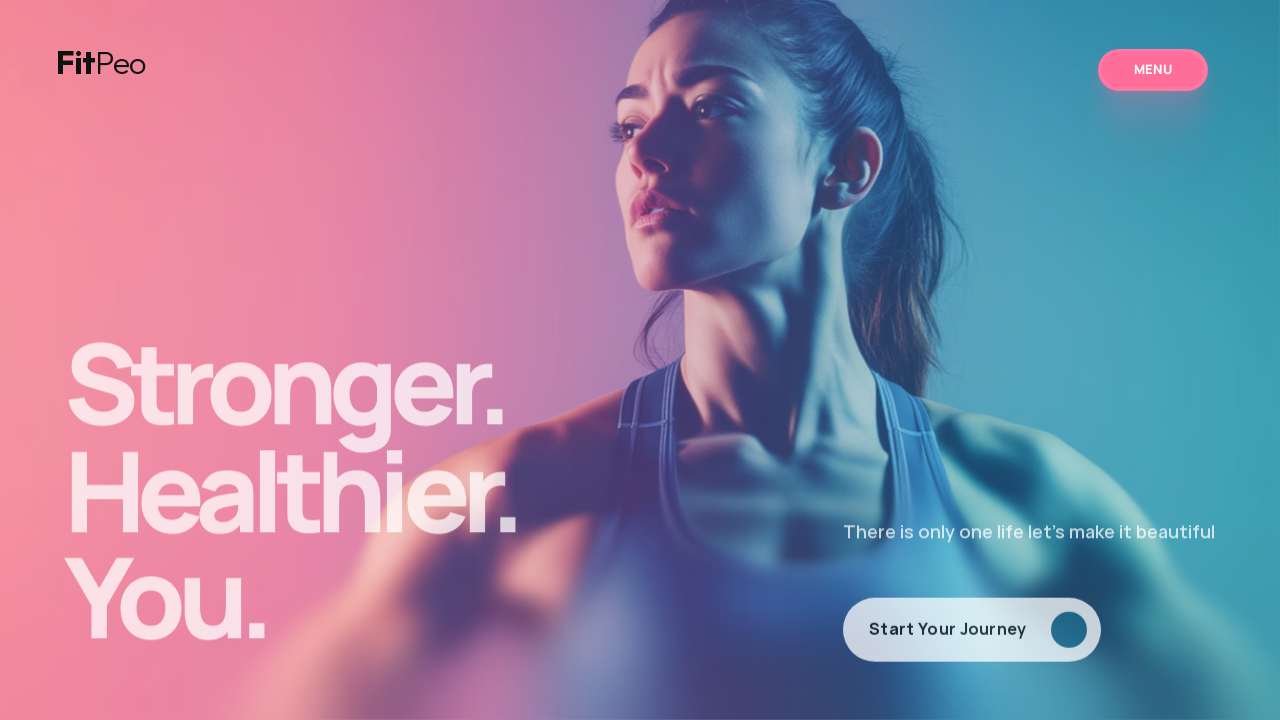

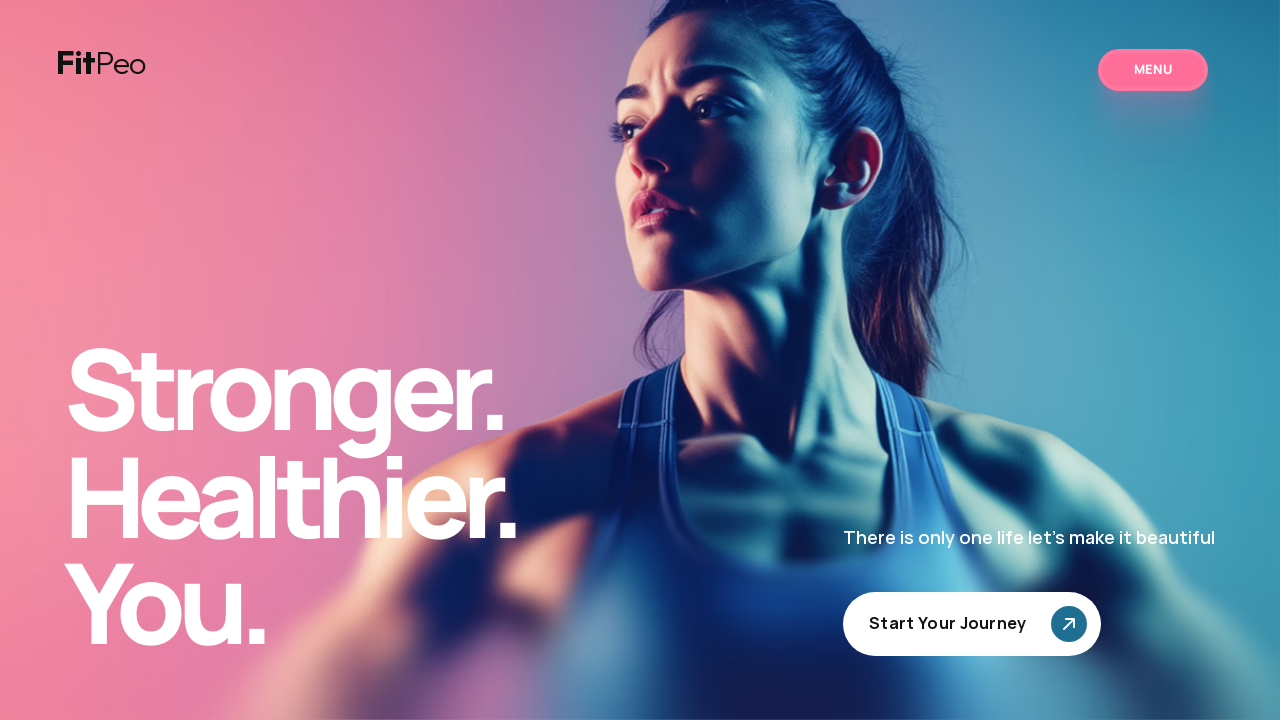